Tests child window handling by clicking a document link, extracting text from the new page, and using that text to fill a form field

Starting URL: https://rahulshettyacademy.com/loginpagePractise/

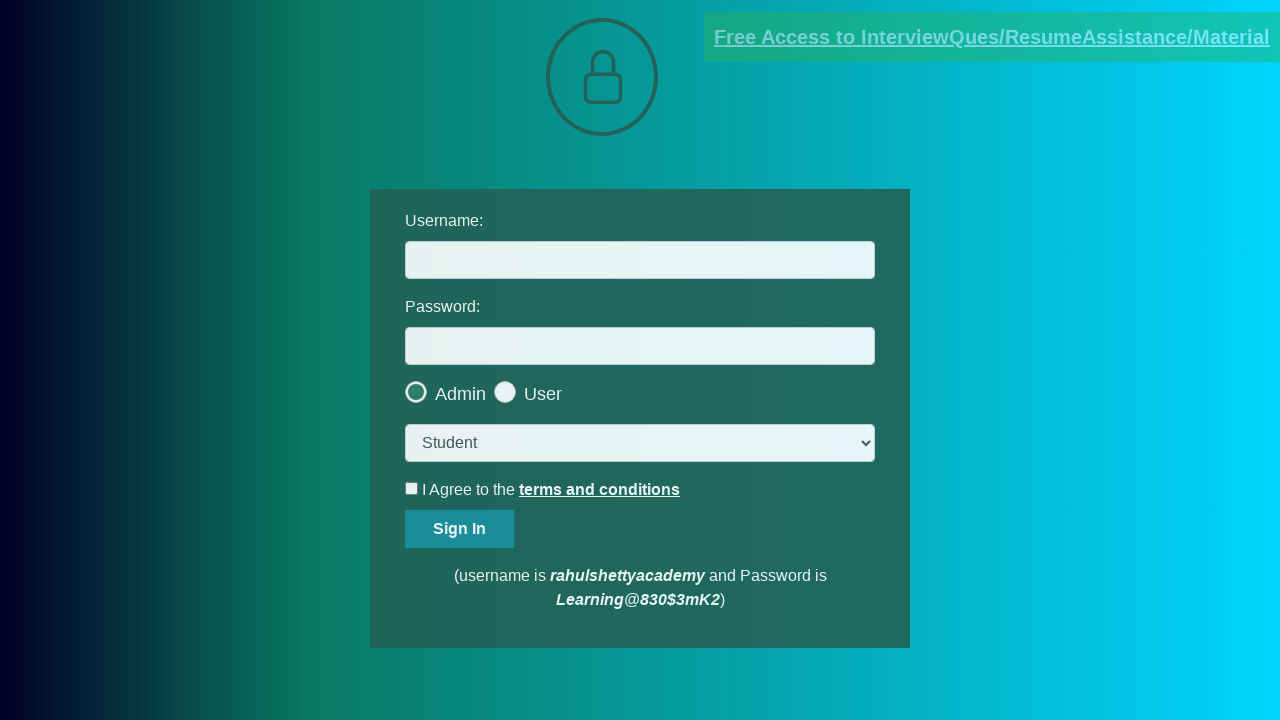

Located document link element
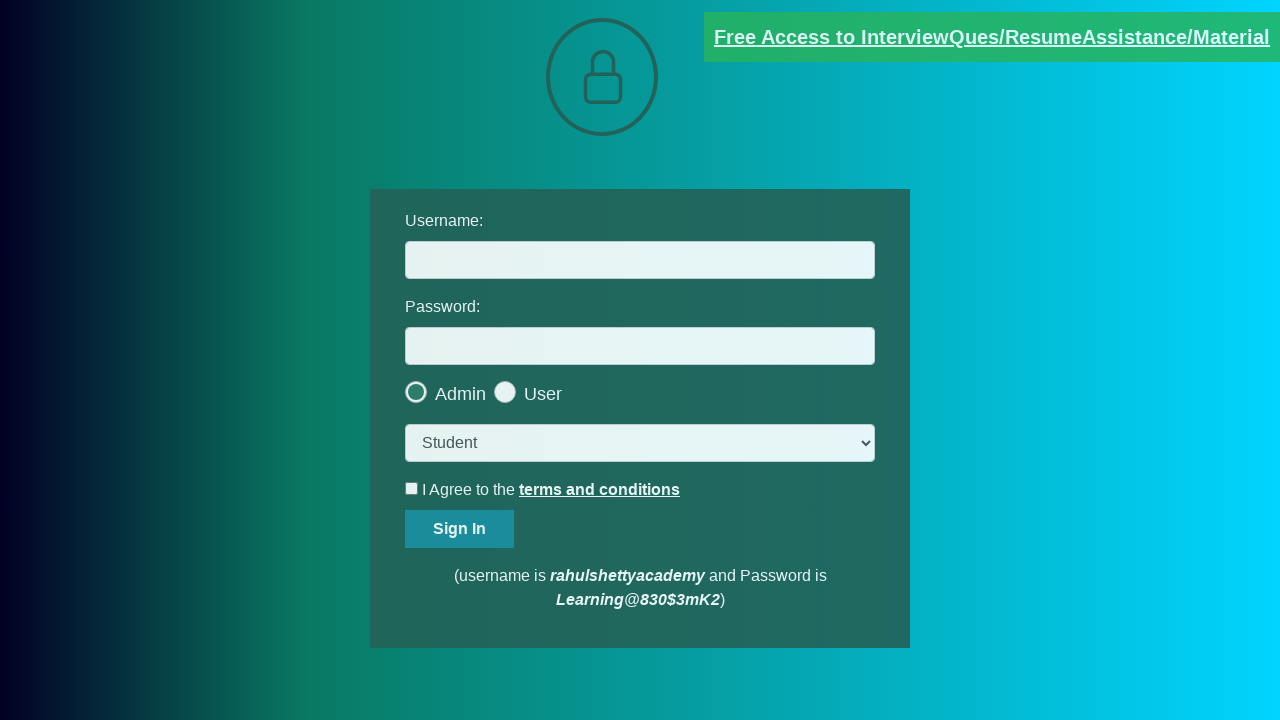

Clicked document link to open new window at (992, 37) on [href*='documents-request']
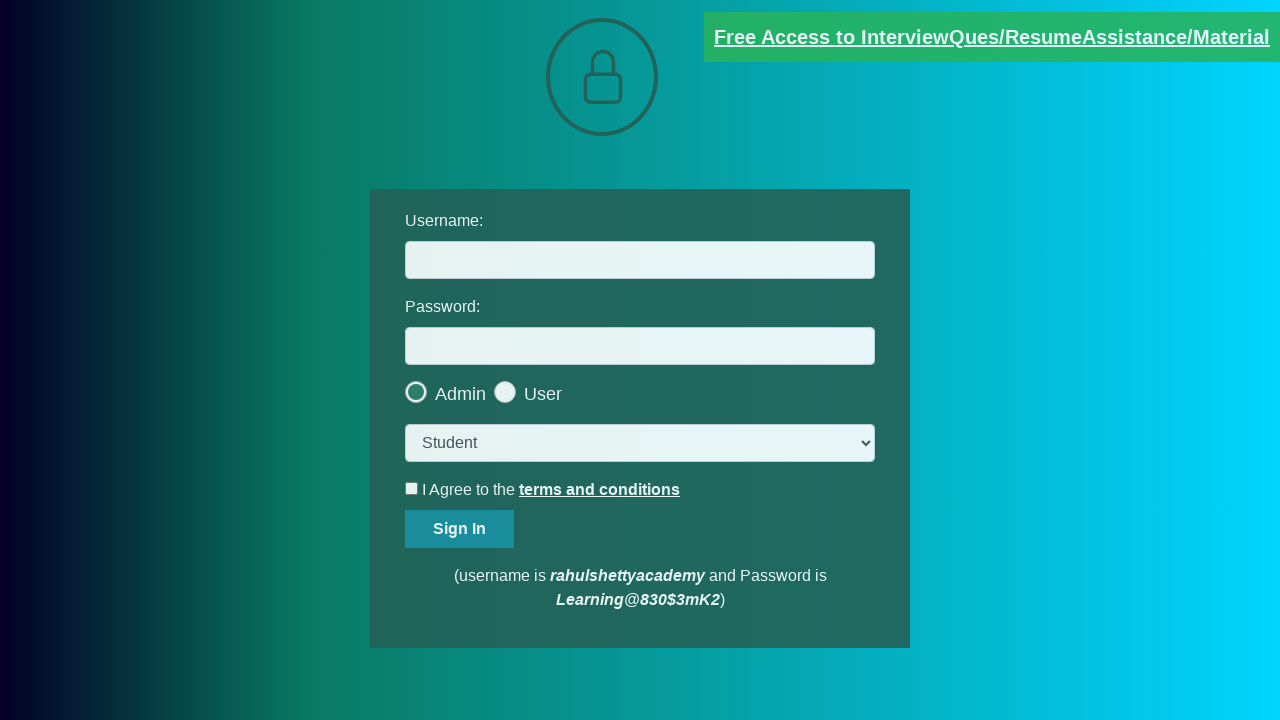

Child window opened and captured
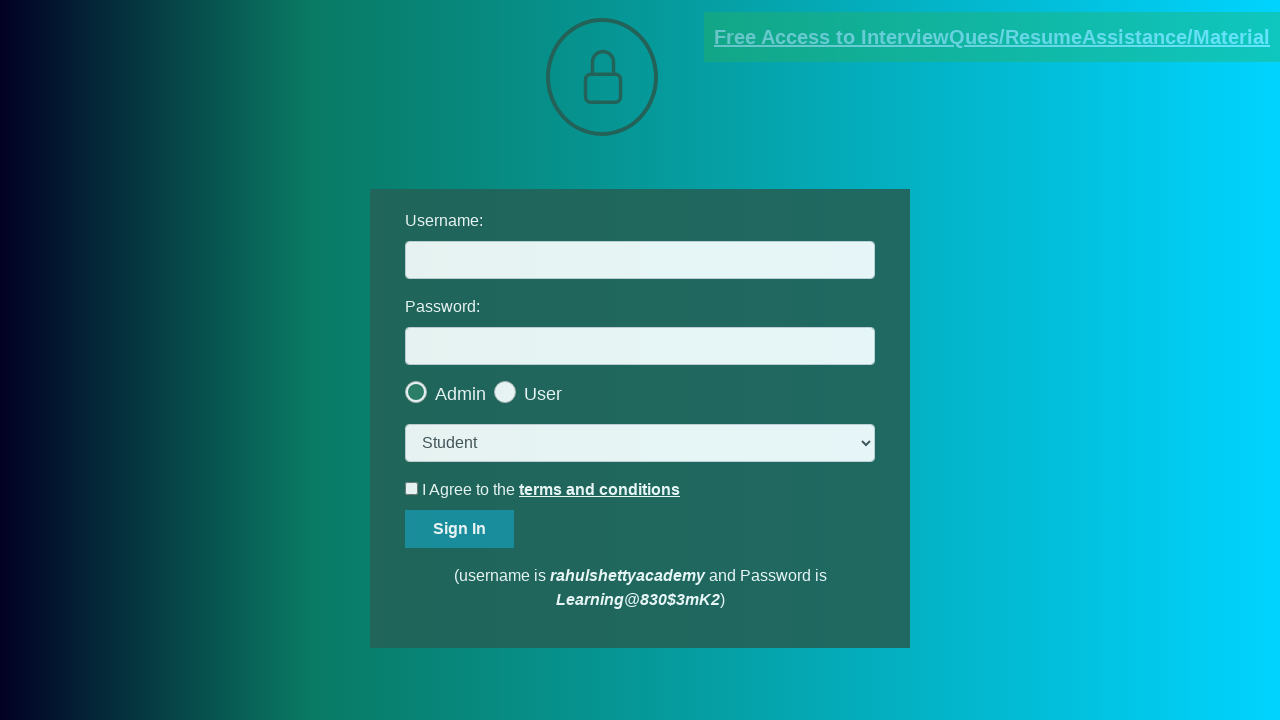

Child page fully loaded
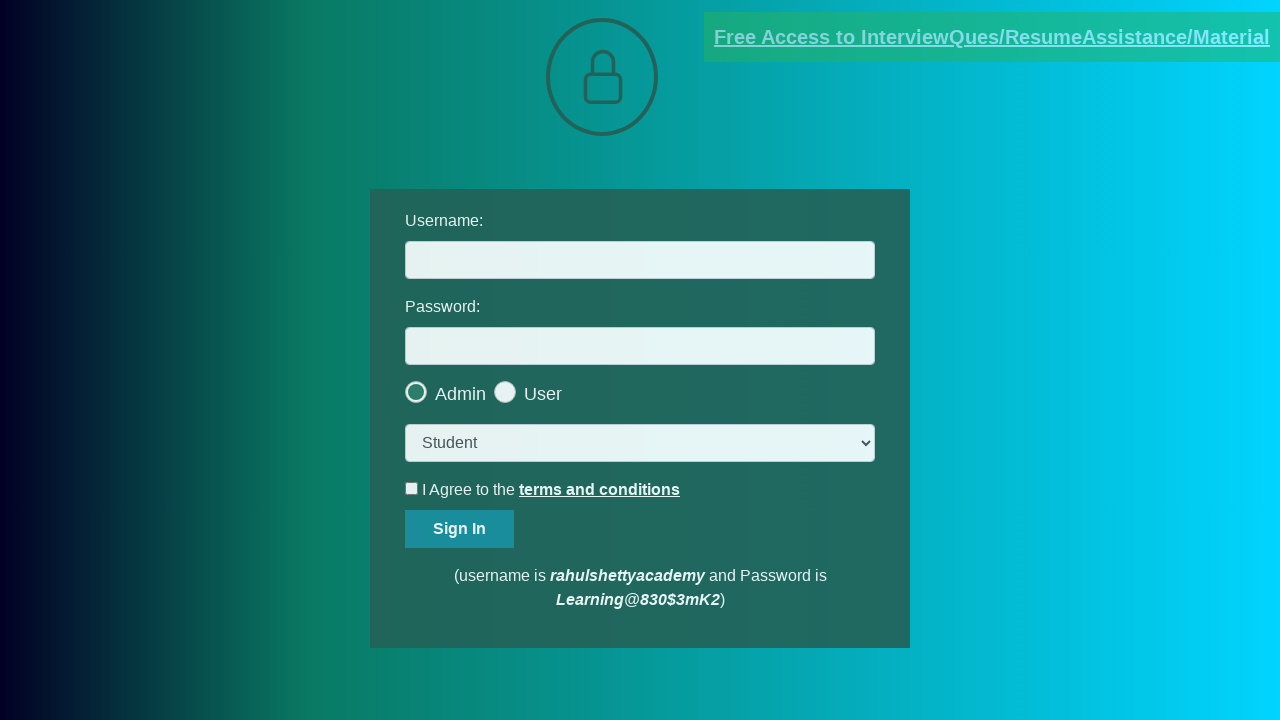

Extracted text from red element in child page
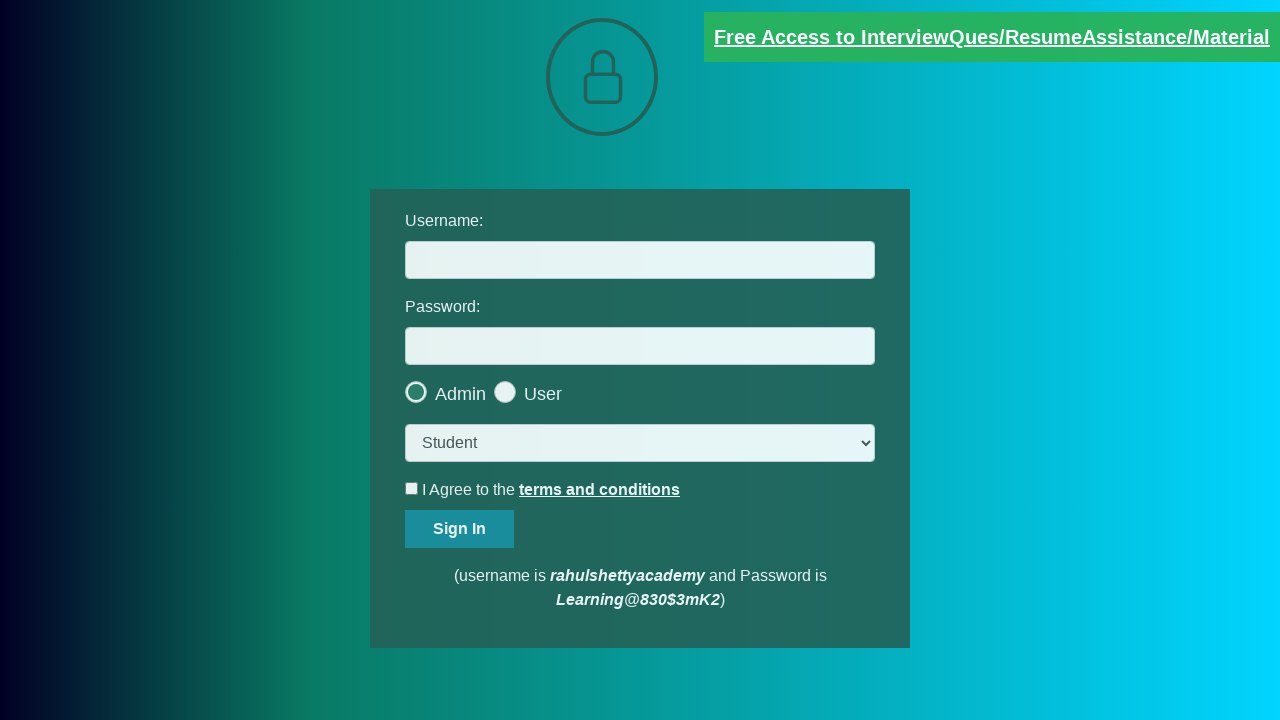

Parsed email domain from extracted text: rahulshettyacademy.com
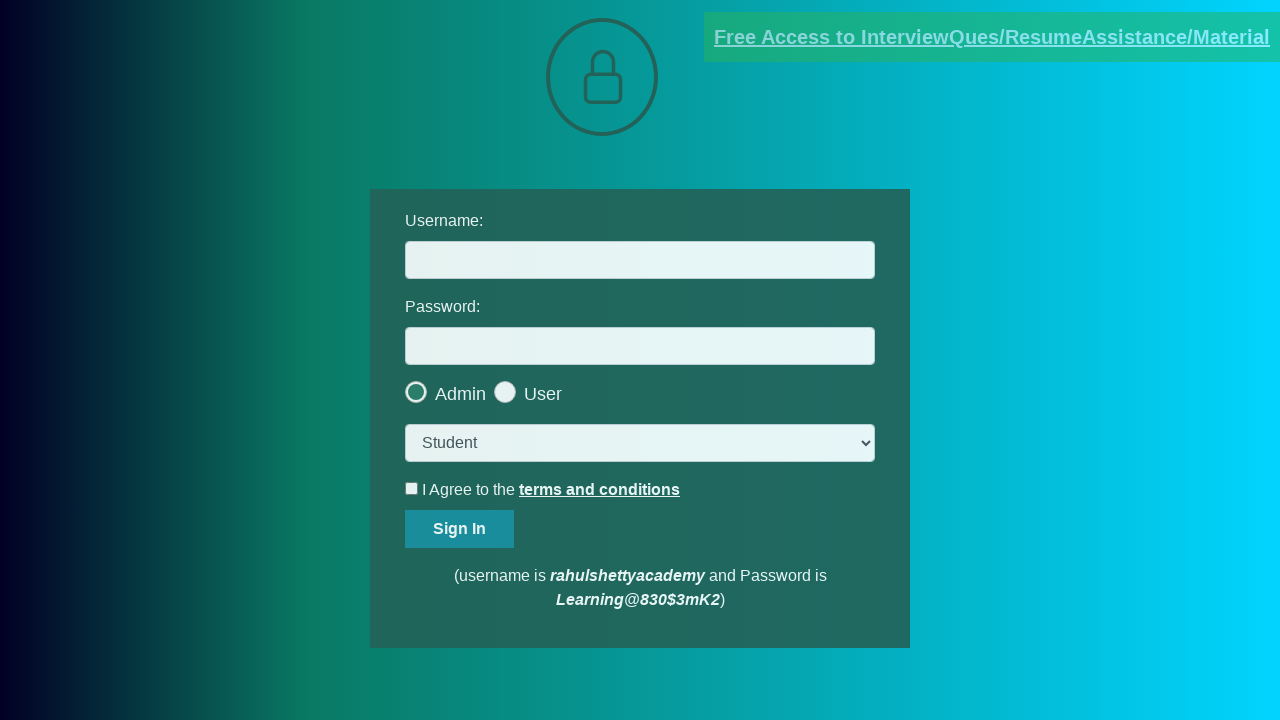

Filled username field with extracted email domain: rahulshettyacademy.com on #username
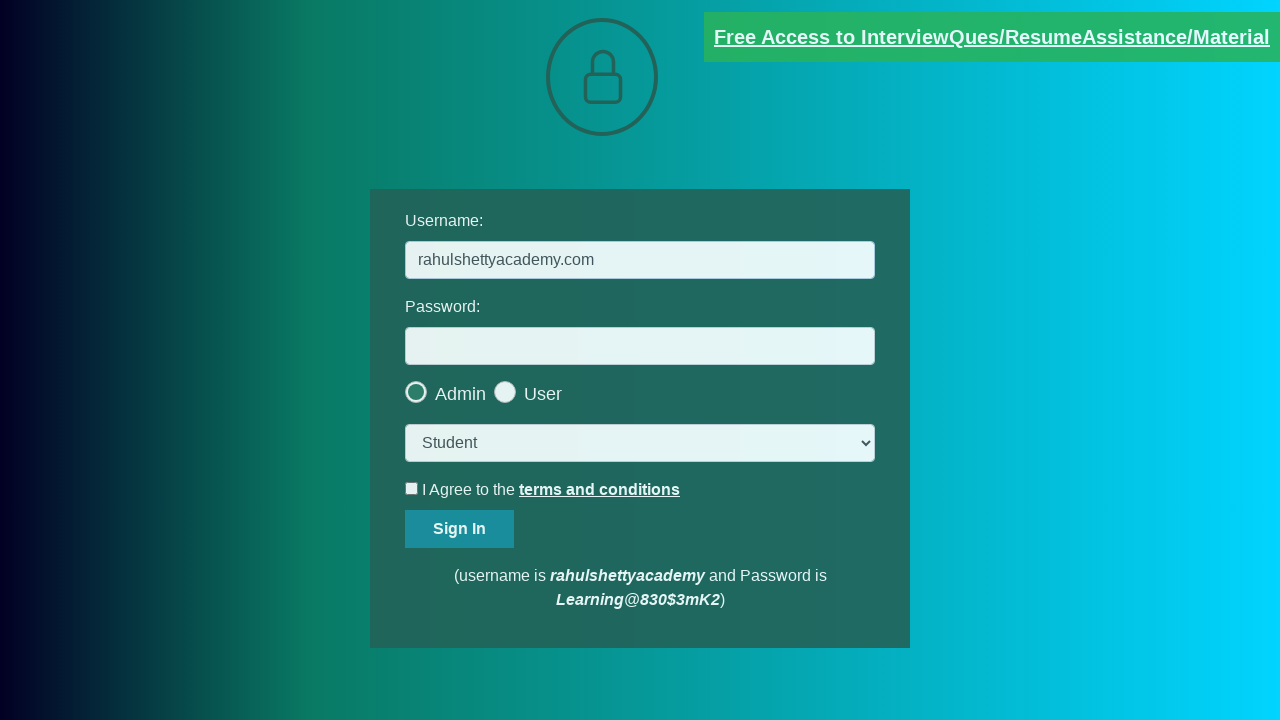

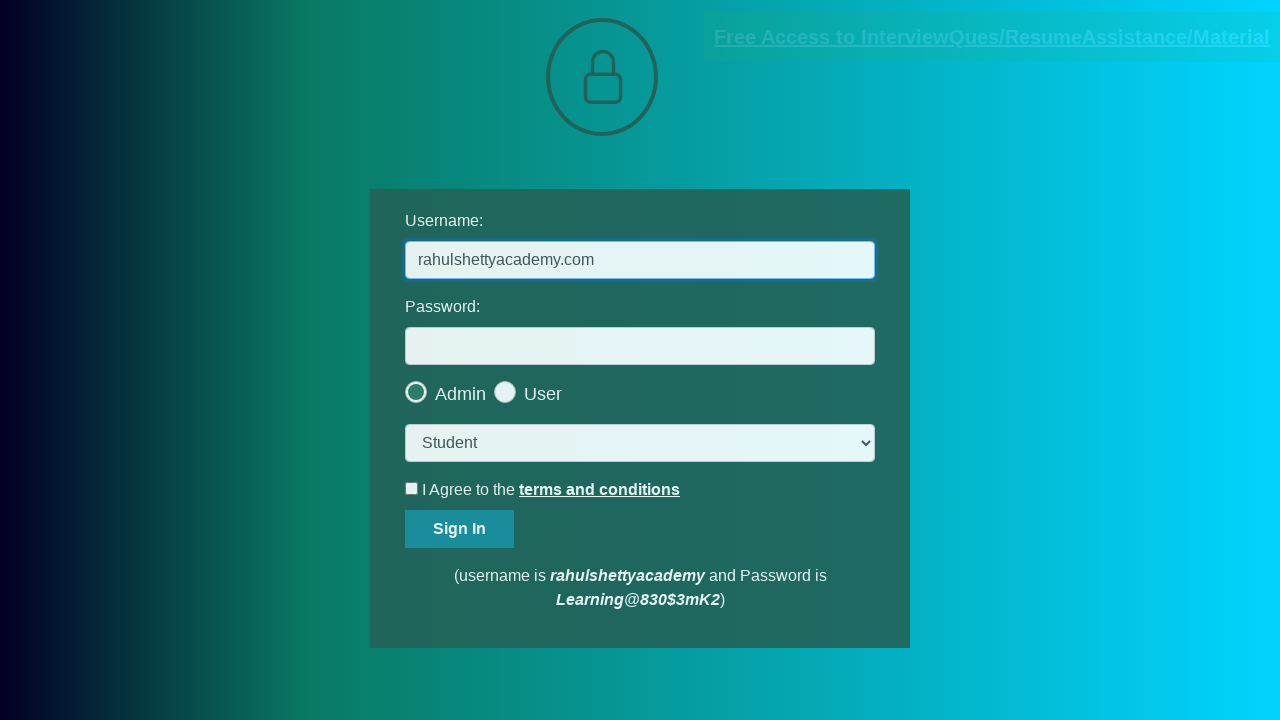